Tests form input functionality by filling an email text box on the Selenium test form page

Starting URL: https://www.selenium.dev/selenium/web/formPage.html

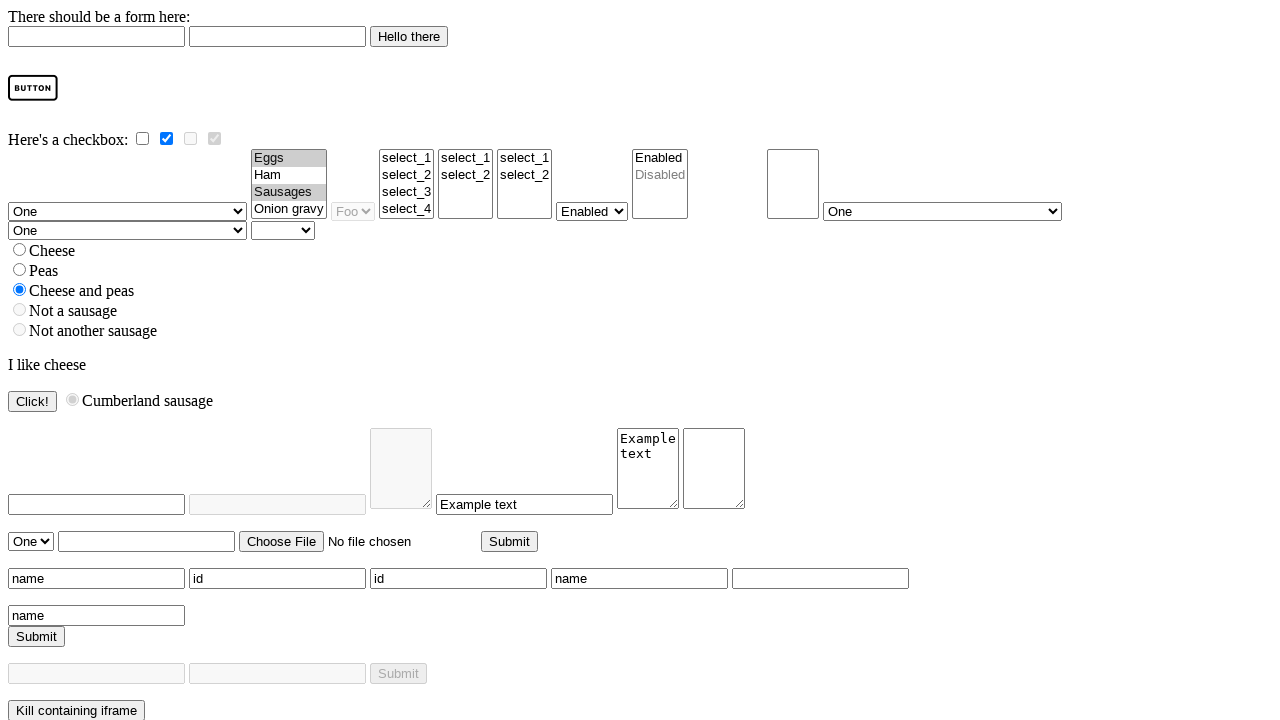

Navigated to Selenium test form page
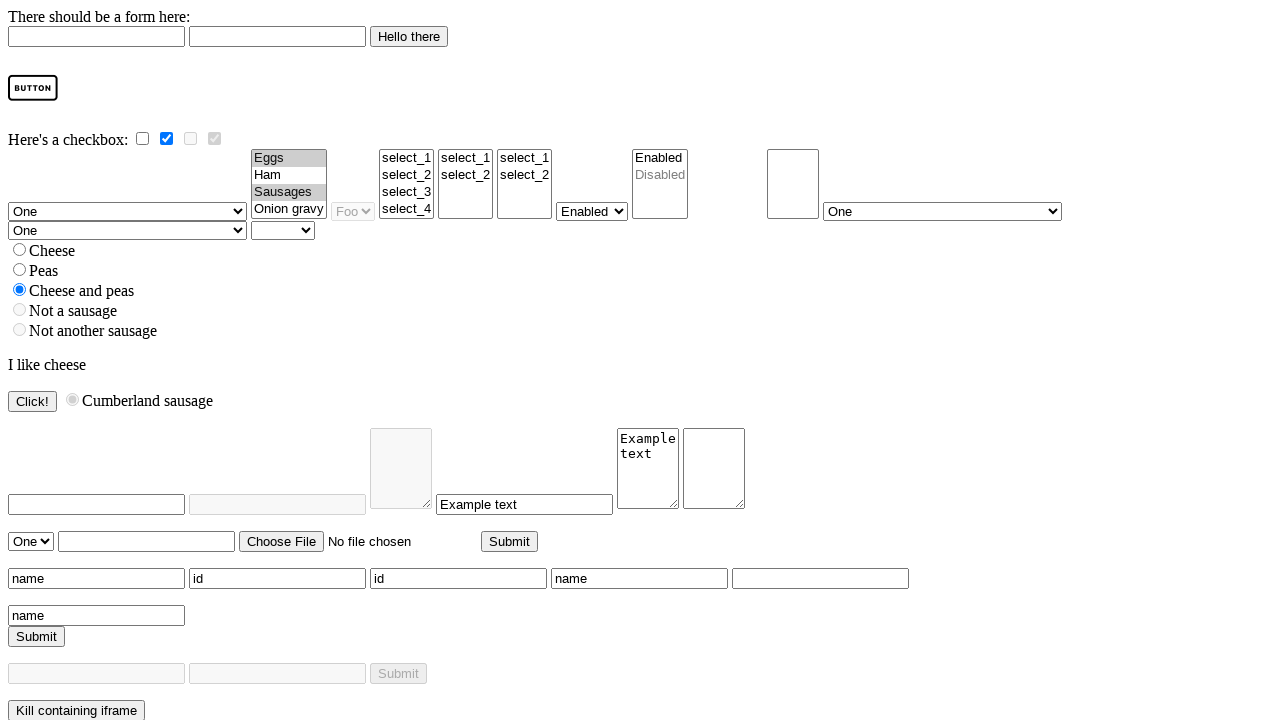

Filled email field with 'test@gmail.com' on #email
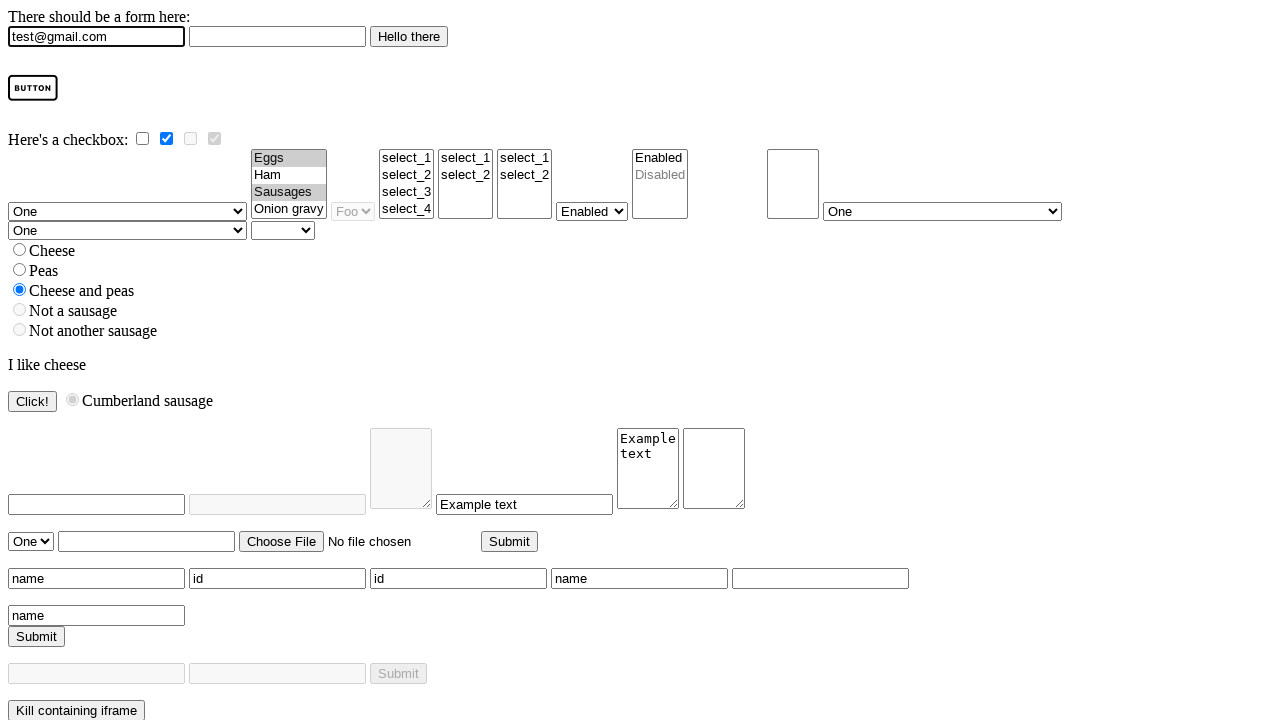

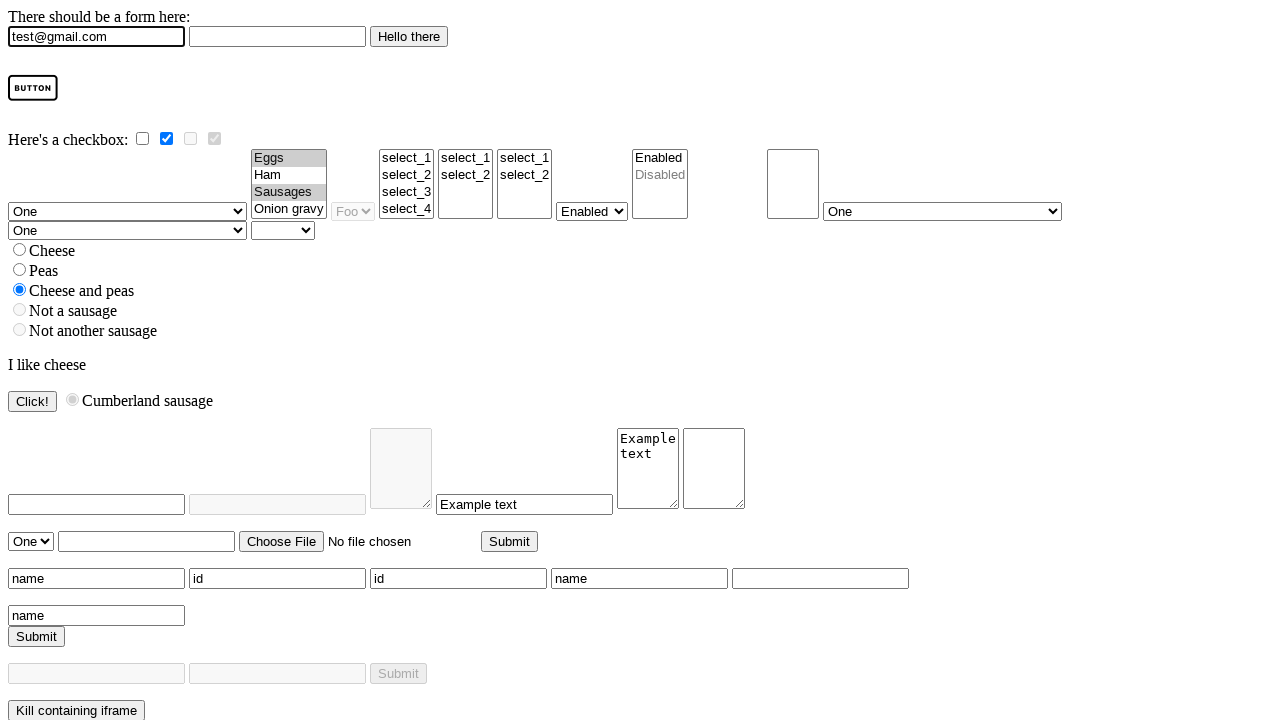